Tests scoped element selection by finding links within a footer section, then opens each link in a new tab using keyboard shortcuts and switches through all opened tabs to verify they loaded correctly.

Starting URL: https://qaclickacademy.com/practice.php

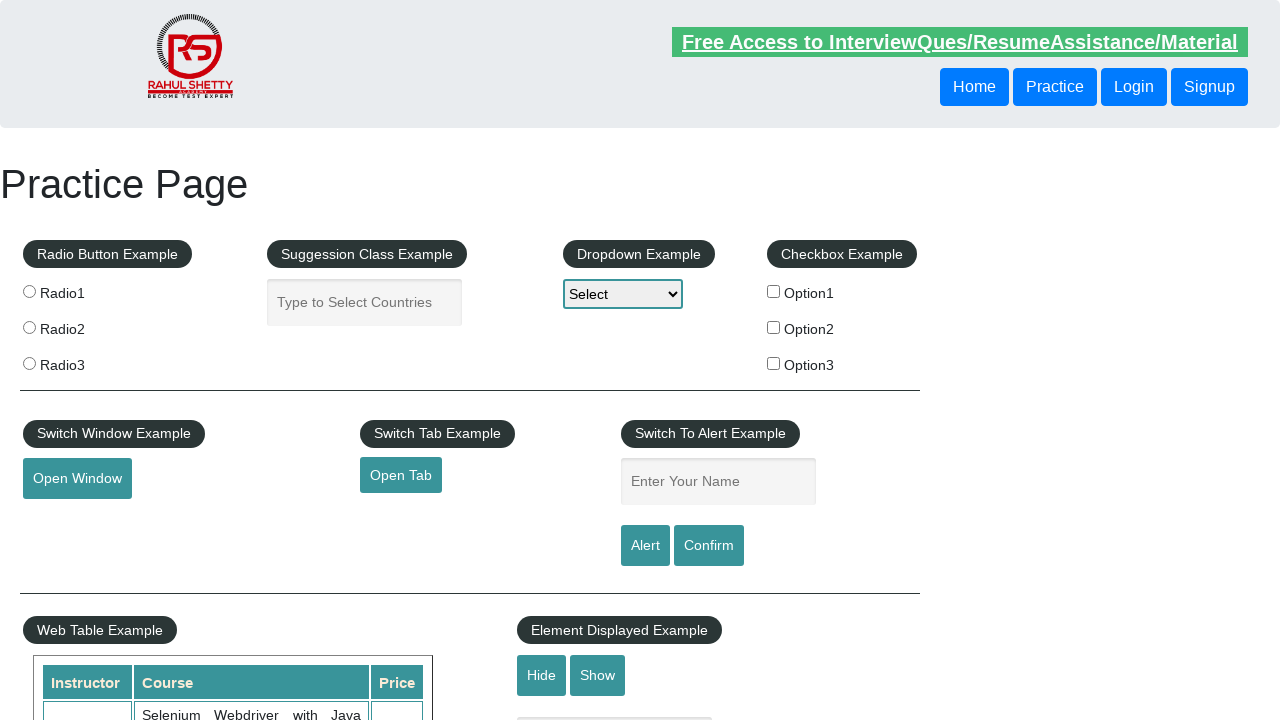

Footer section (#gf-BIG) loaded
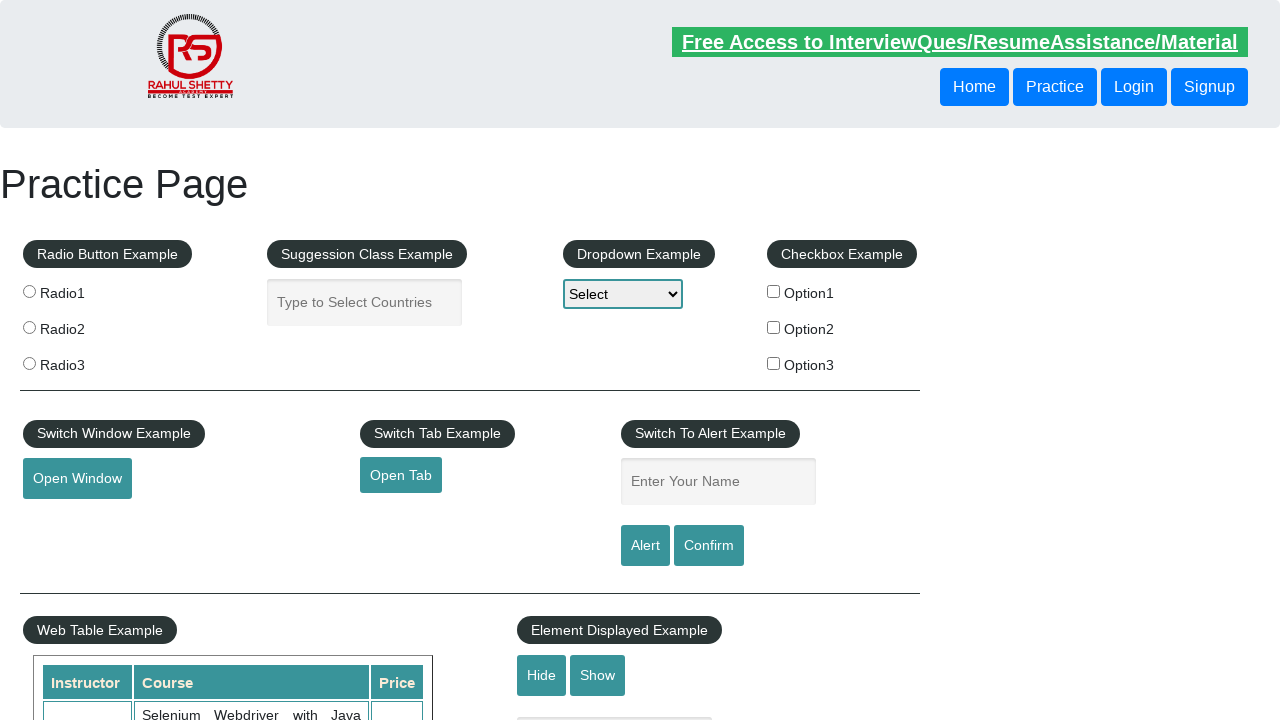

Located footer section
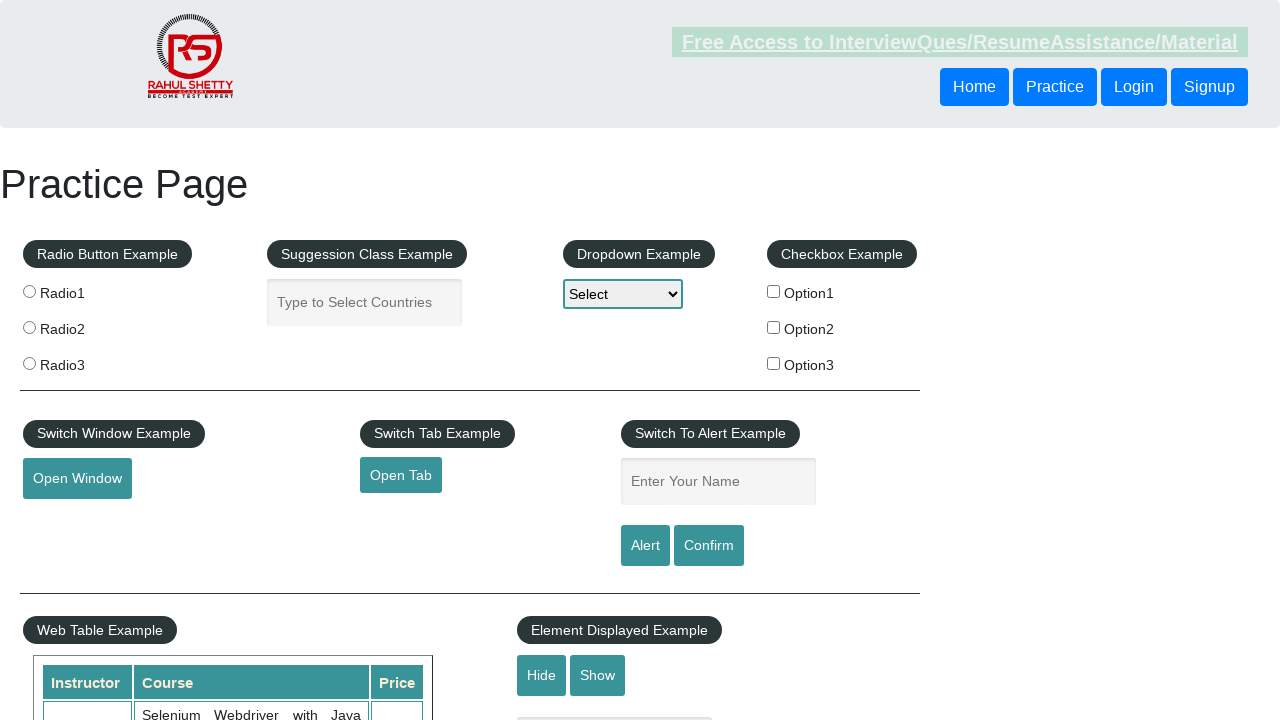

Located first column of links in footer
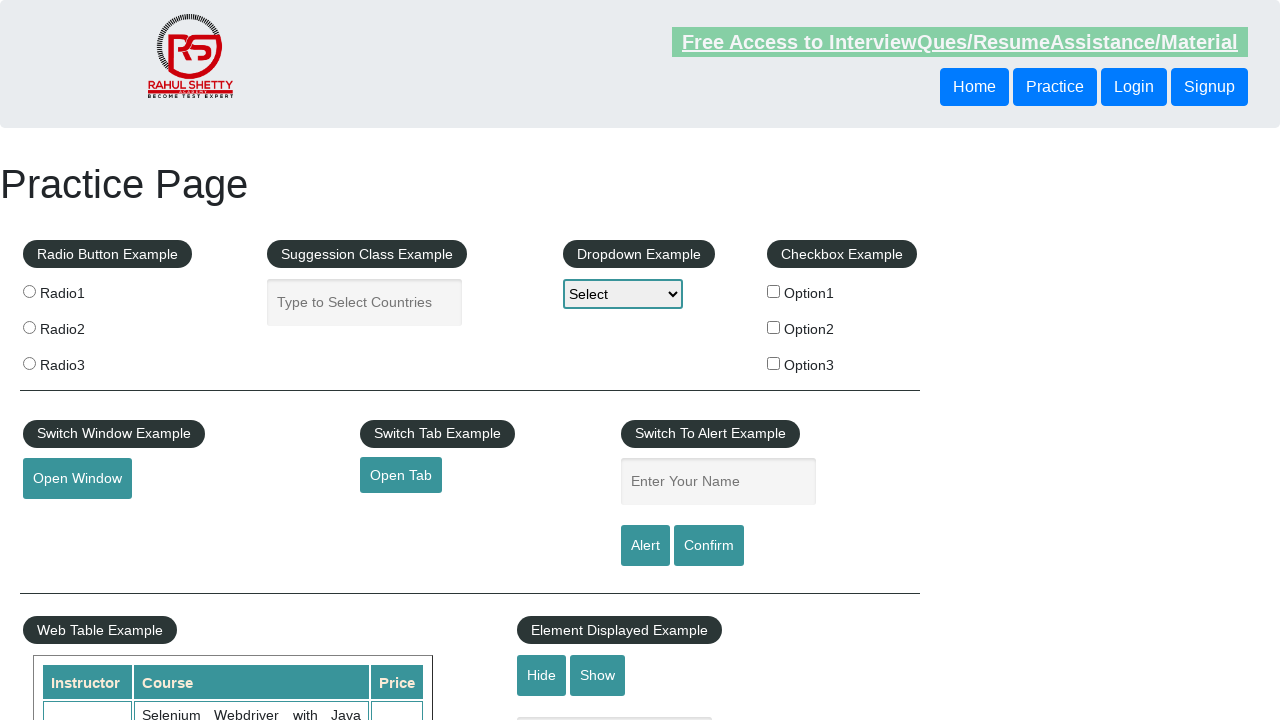

Located all links in the column
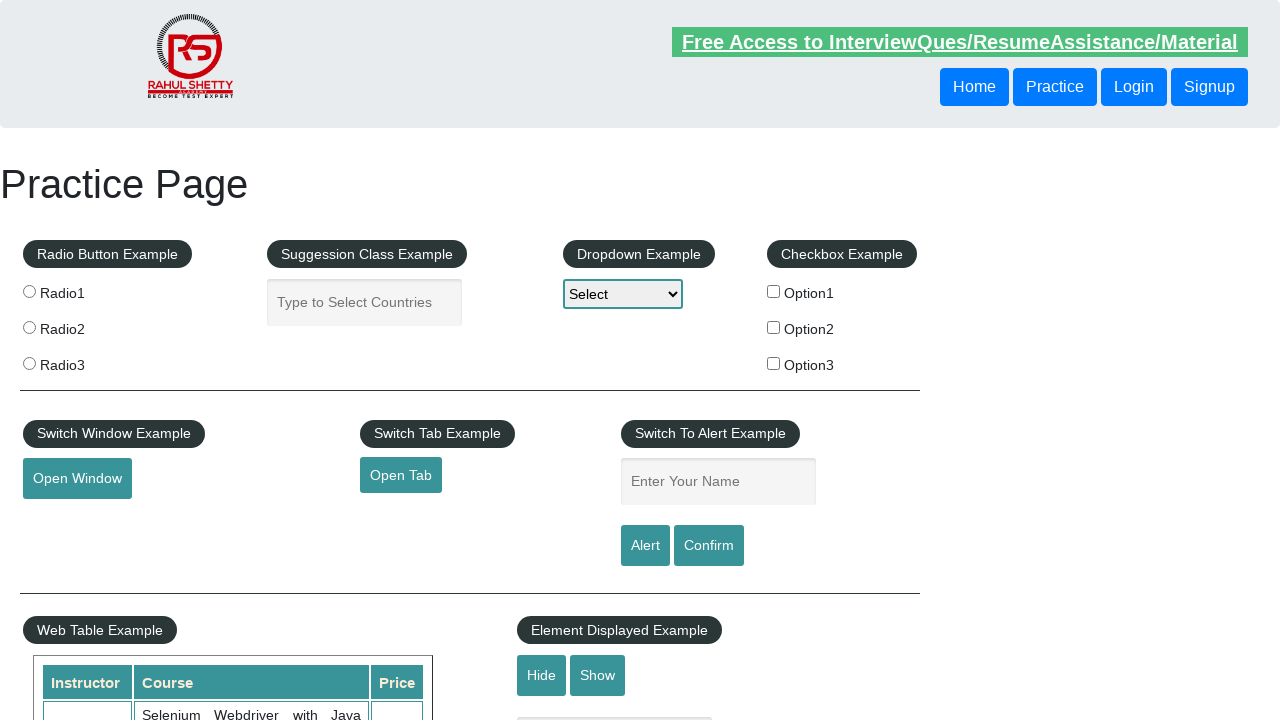

Found 5 links in the column
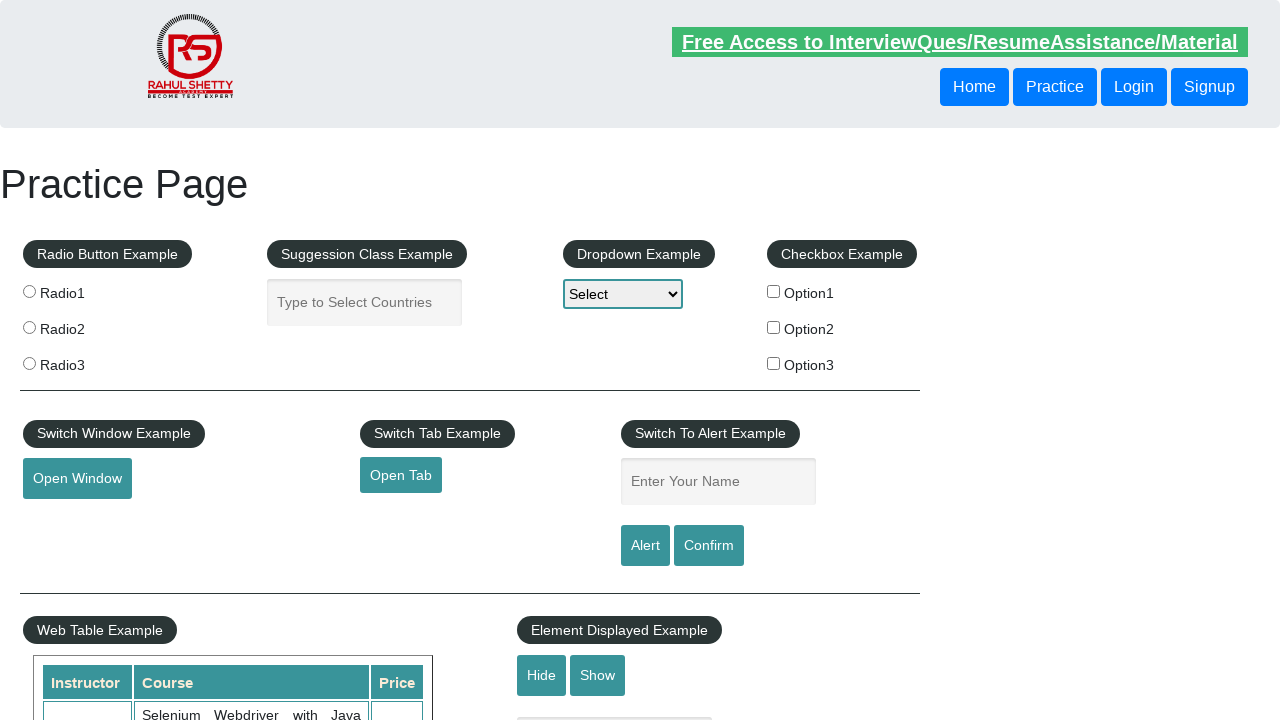

Opened link 1 in new tab using Ctrl+Click at (68, 520) on #gf-BIG >> xpath=//table/tbody/tr/td[1]/ul >> a >> nth=1
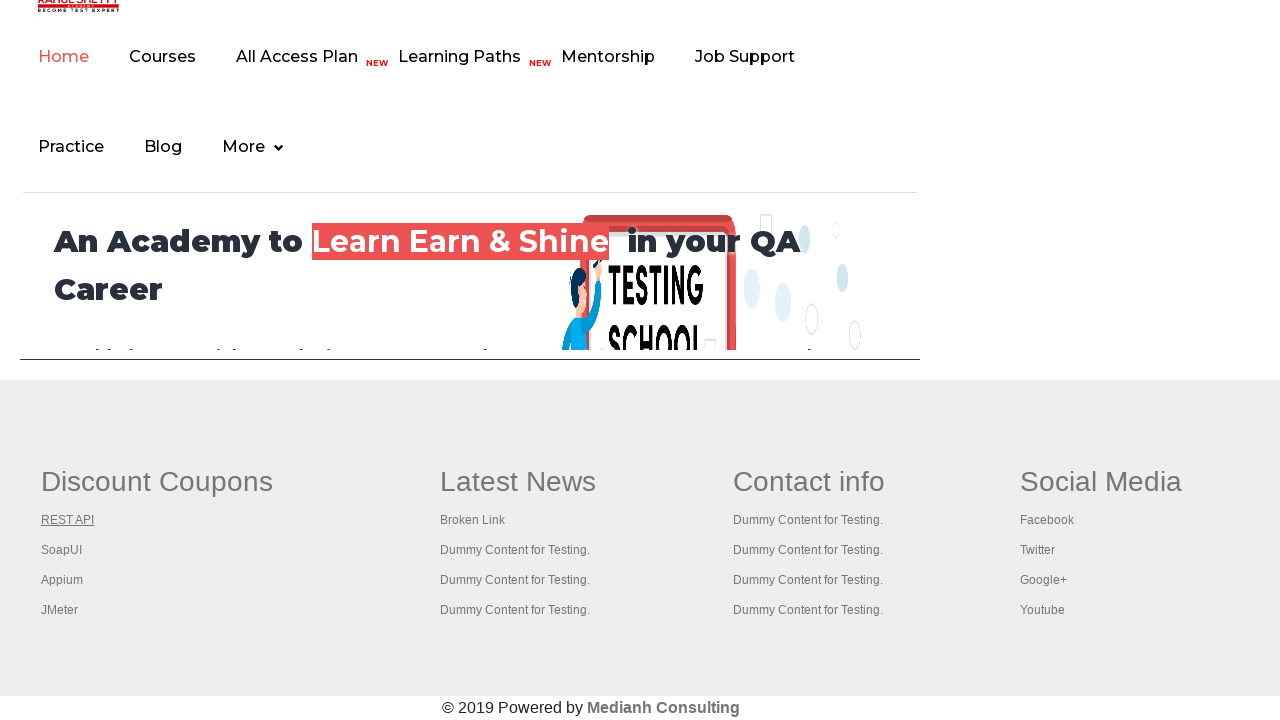

Waited 2 seconds for link 1 to load
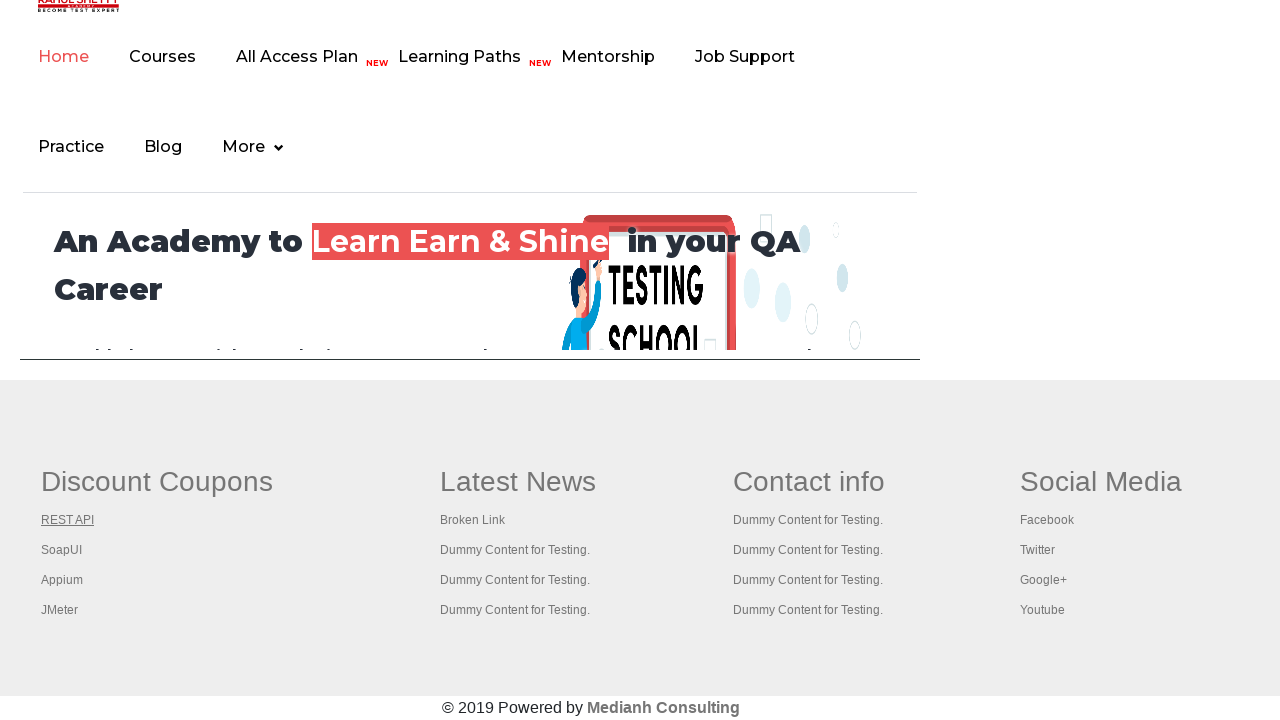

Opened link 2 in new tab using Ctrl+Click at (62, 550) on #gf-BIG >> xpath=//table/tbody/tr/td[1]/ul >> a >> nth=2
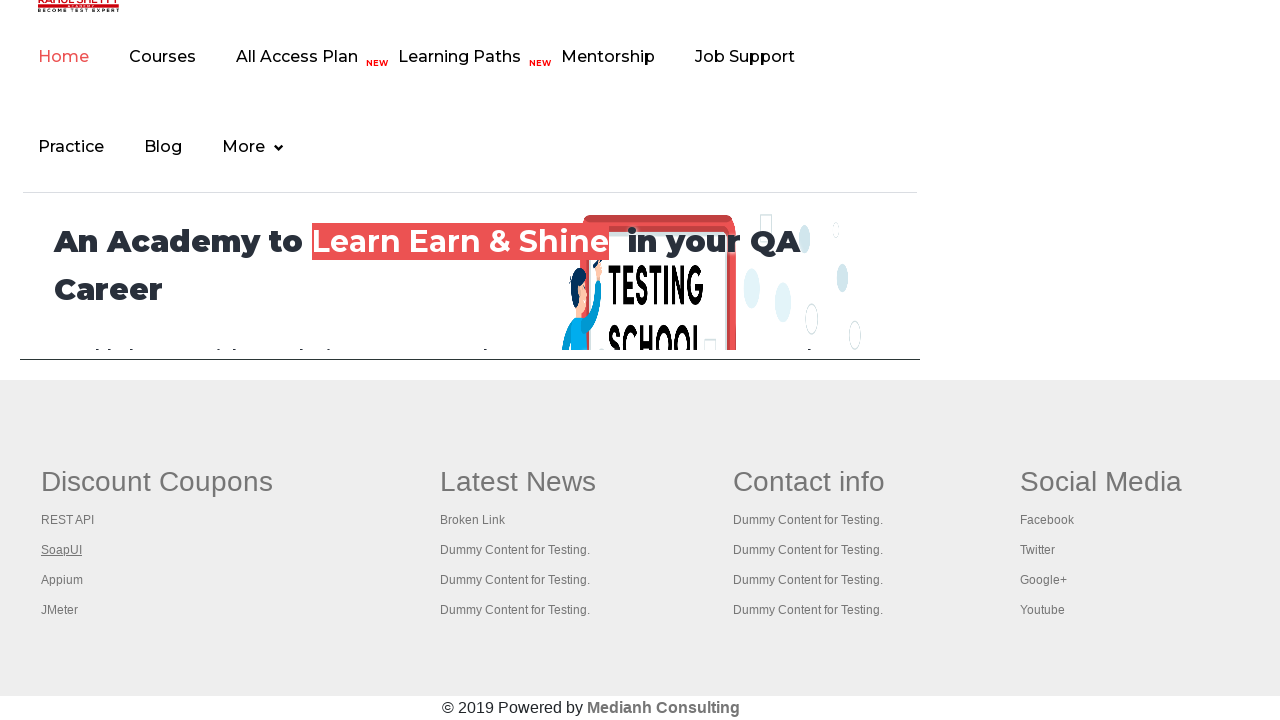

Waited 2 seconds for link 2 to load
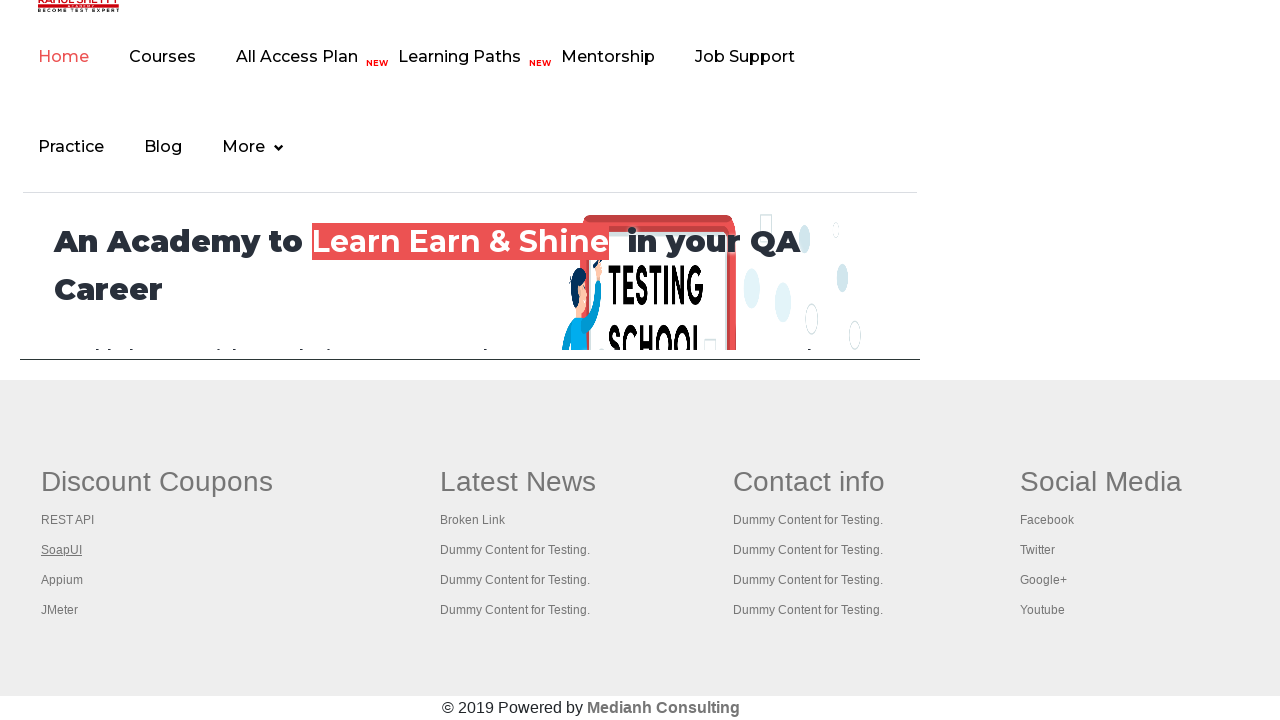

Opened link 3 in new tab using Ctrl+Click at (62, 580) on #gf-BIG >> xpath=//table/tbody/tr/td[1]/ul >> a >> nth=3
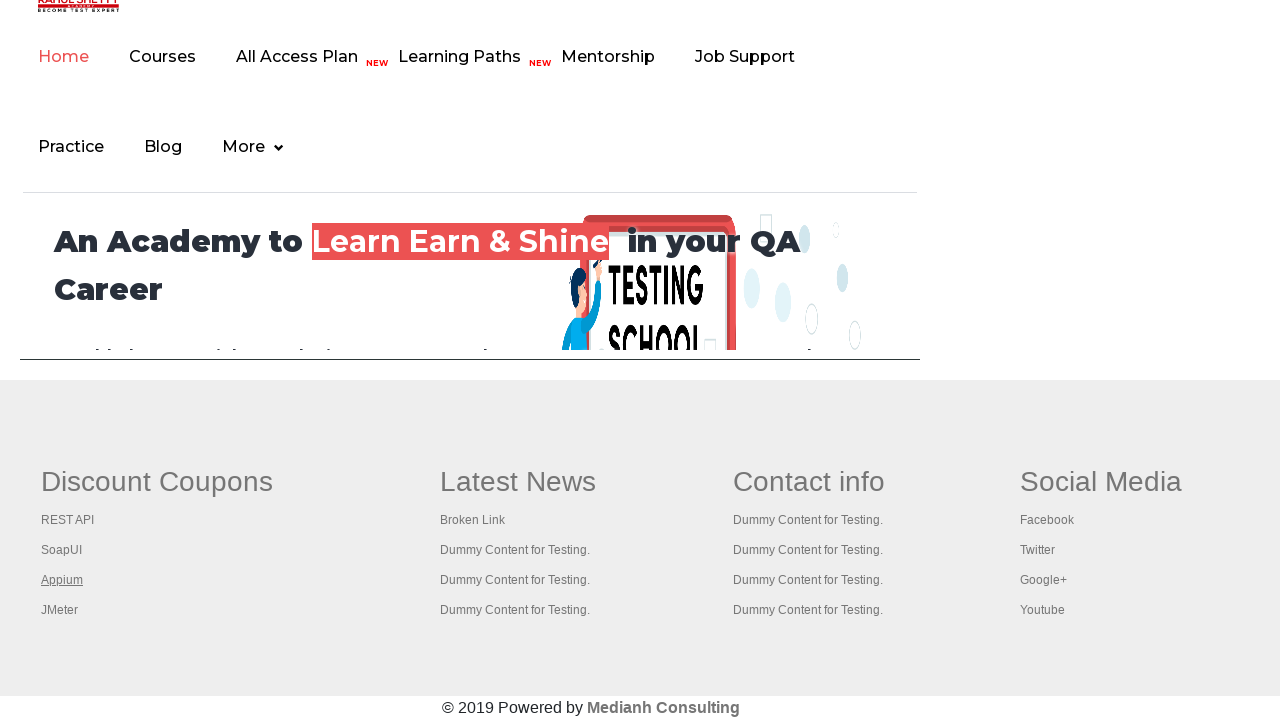

Waited 2 seconds for link 3 to load
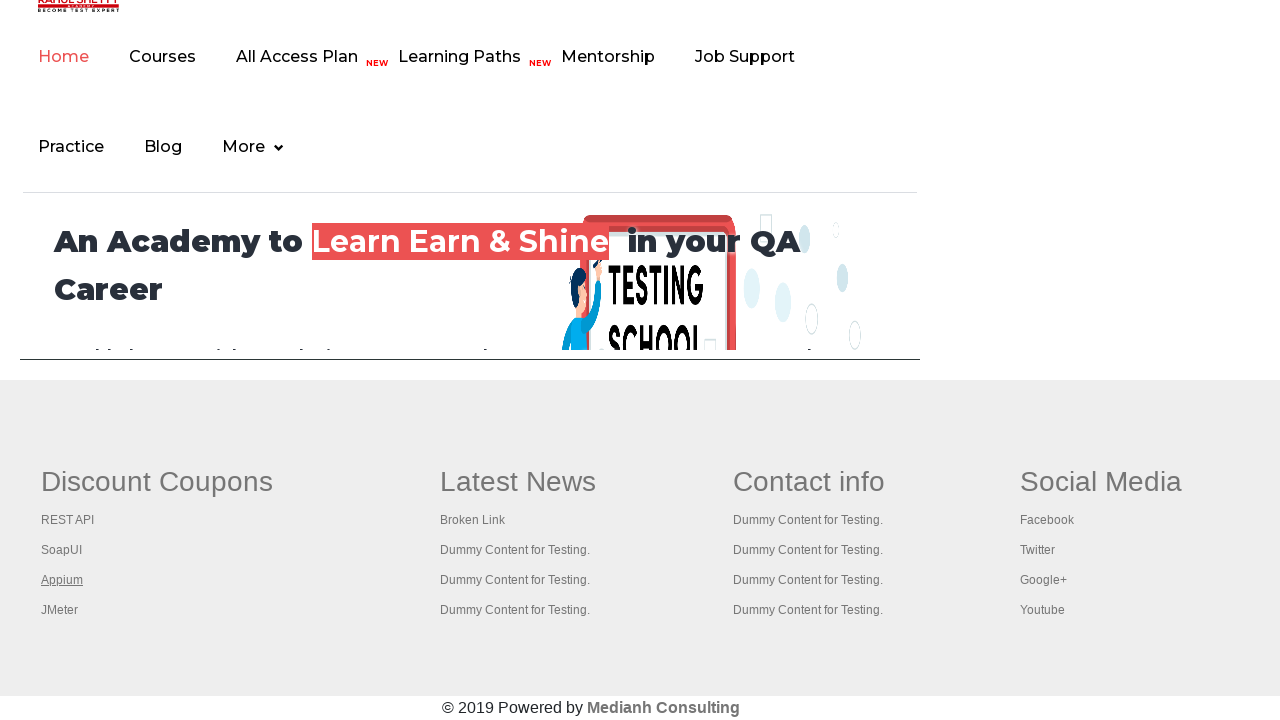

Opened link 4 in new tab using Ctrl+Click at (60, 610) on #gf-BIG >> xpath=//table/tbody/tr/td[1]/ul >> a >> nth=4
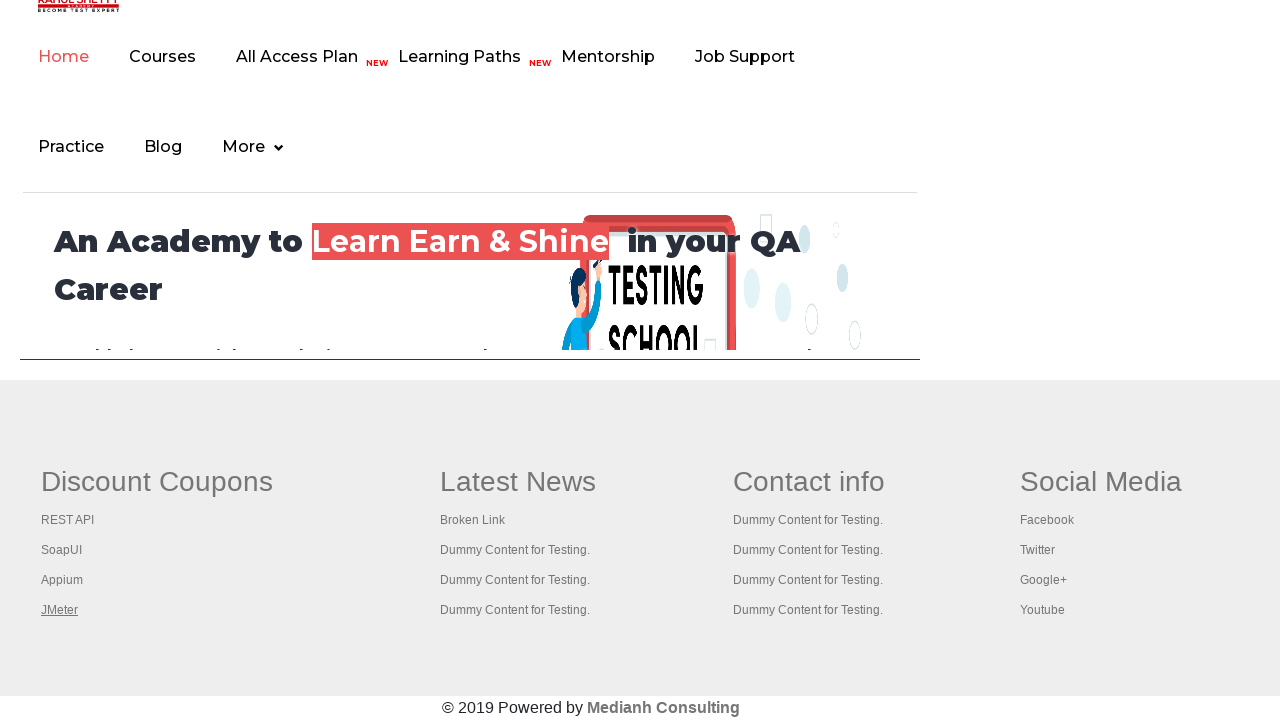

Waited 2 seconds for link 4 to load
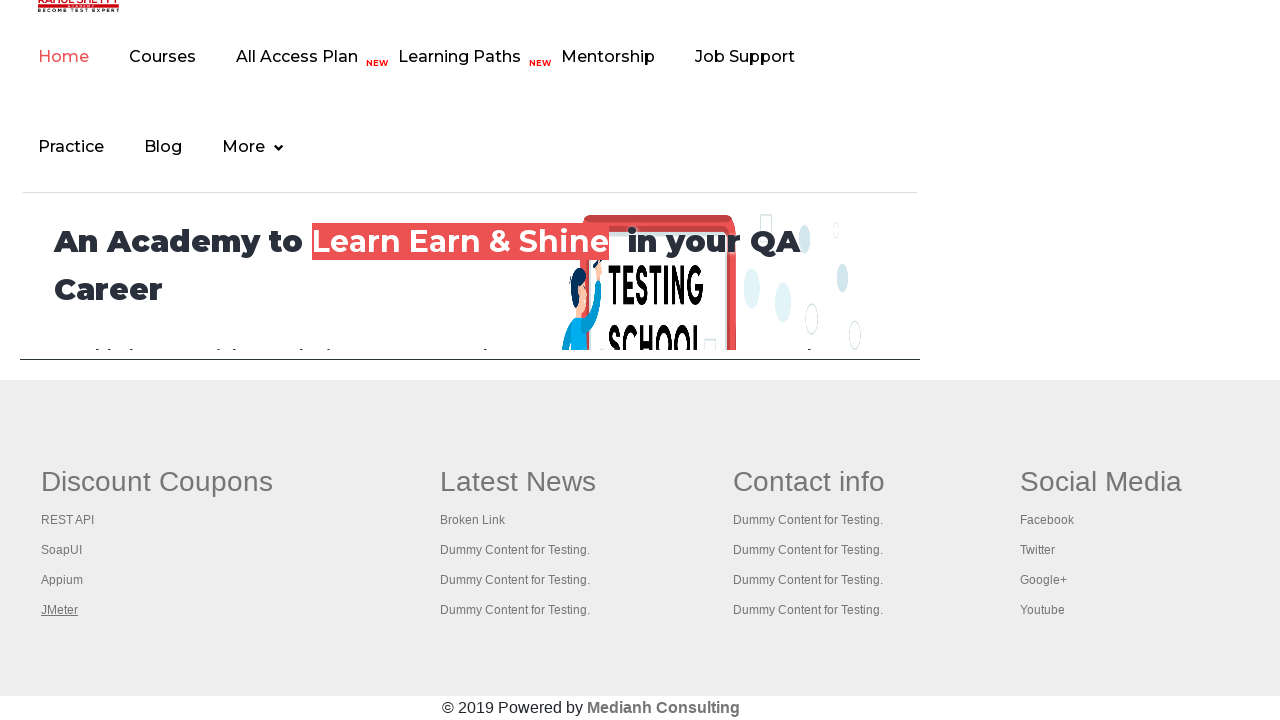

Retrieved all 5 open tabs
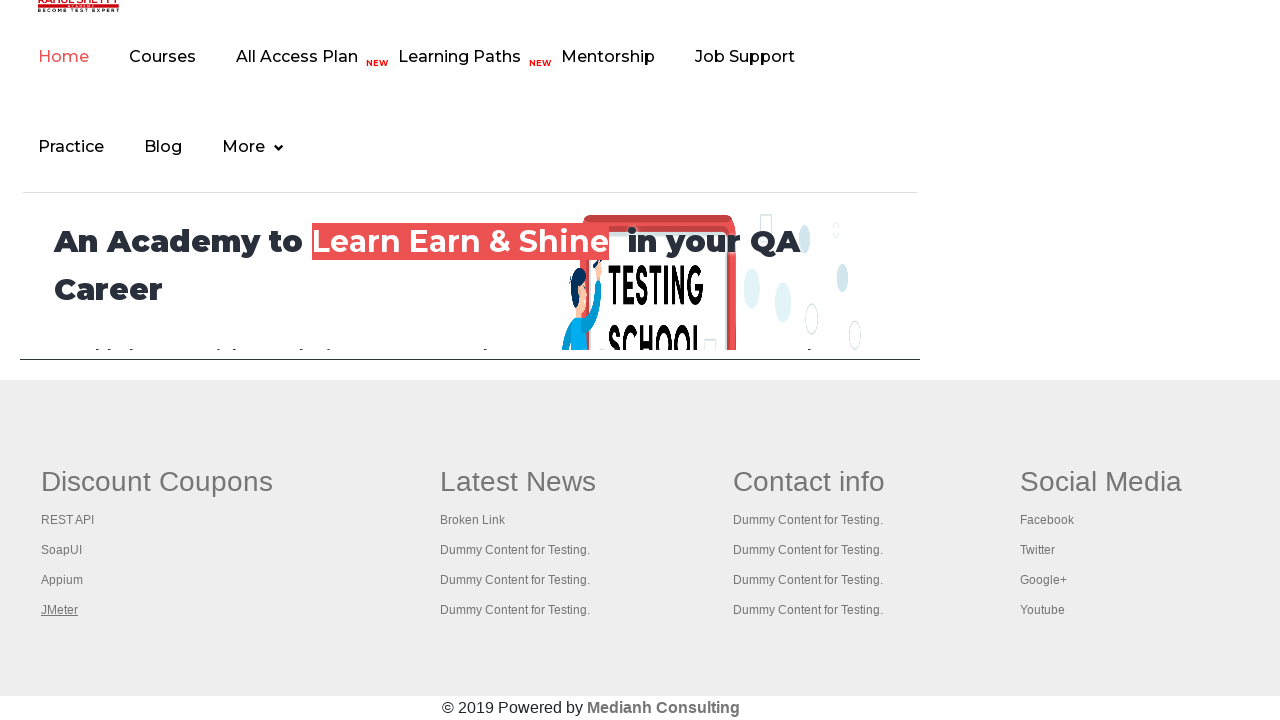

Brought tab to front
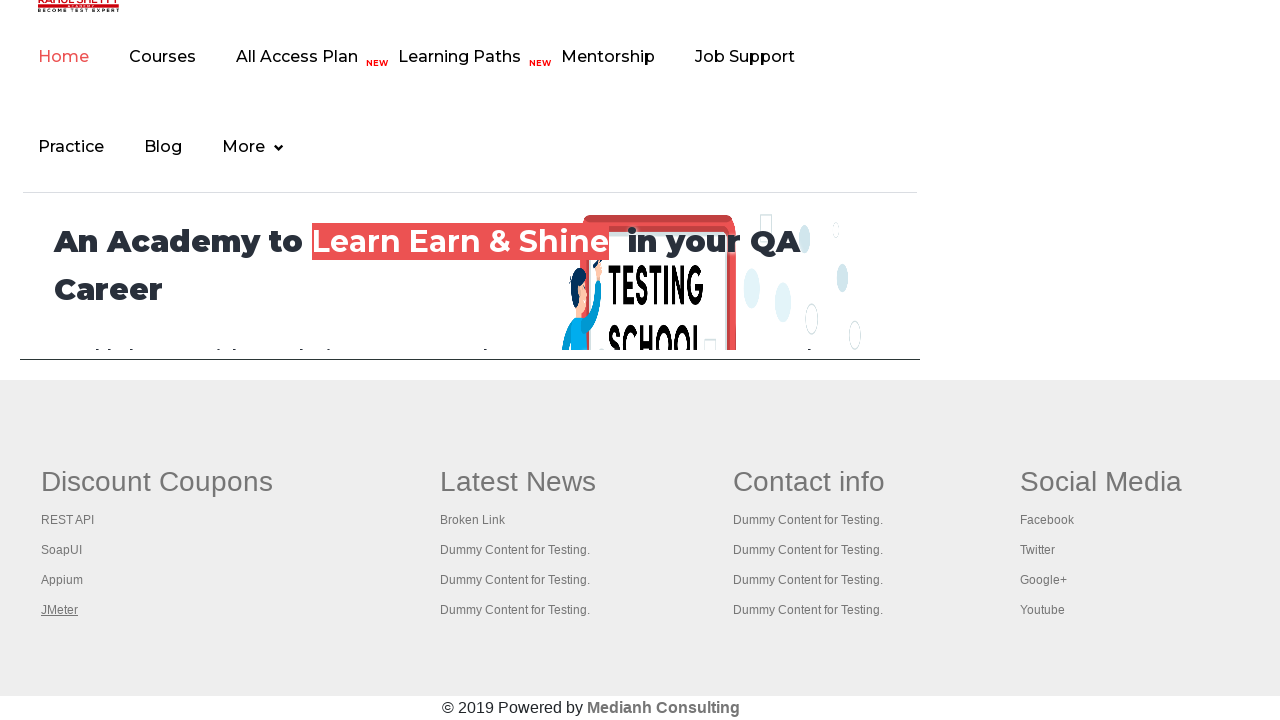

Verified tab loaded with domcontentloaded state
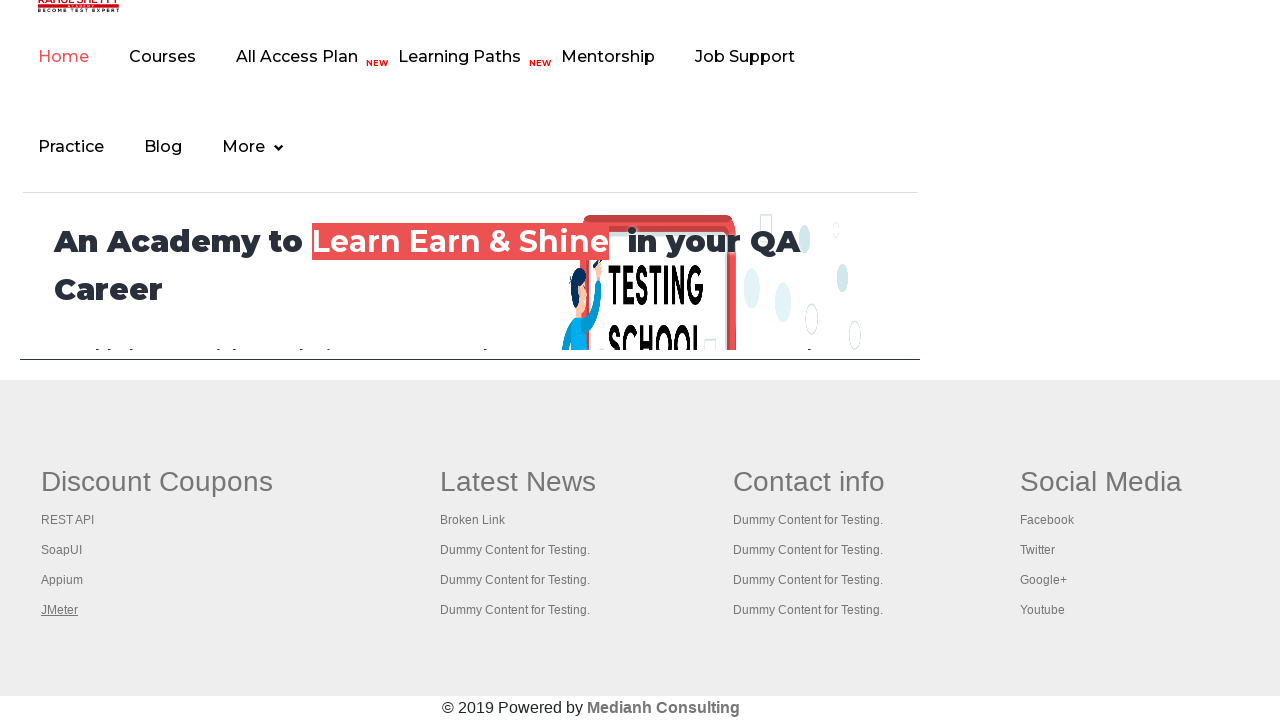

Brought tab to front
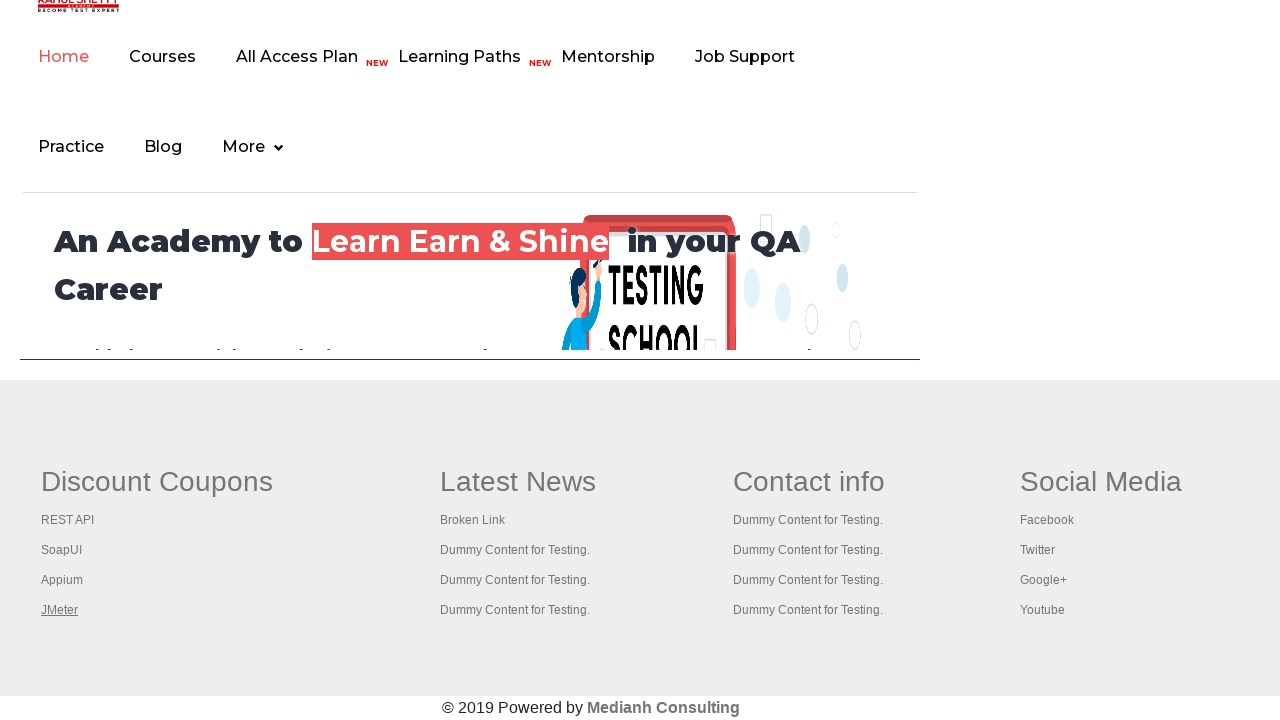

Verified tab loaded with domcontentloaded state
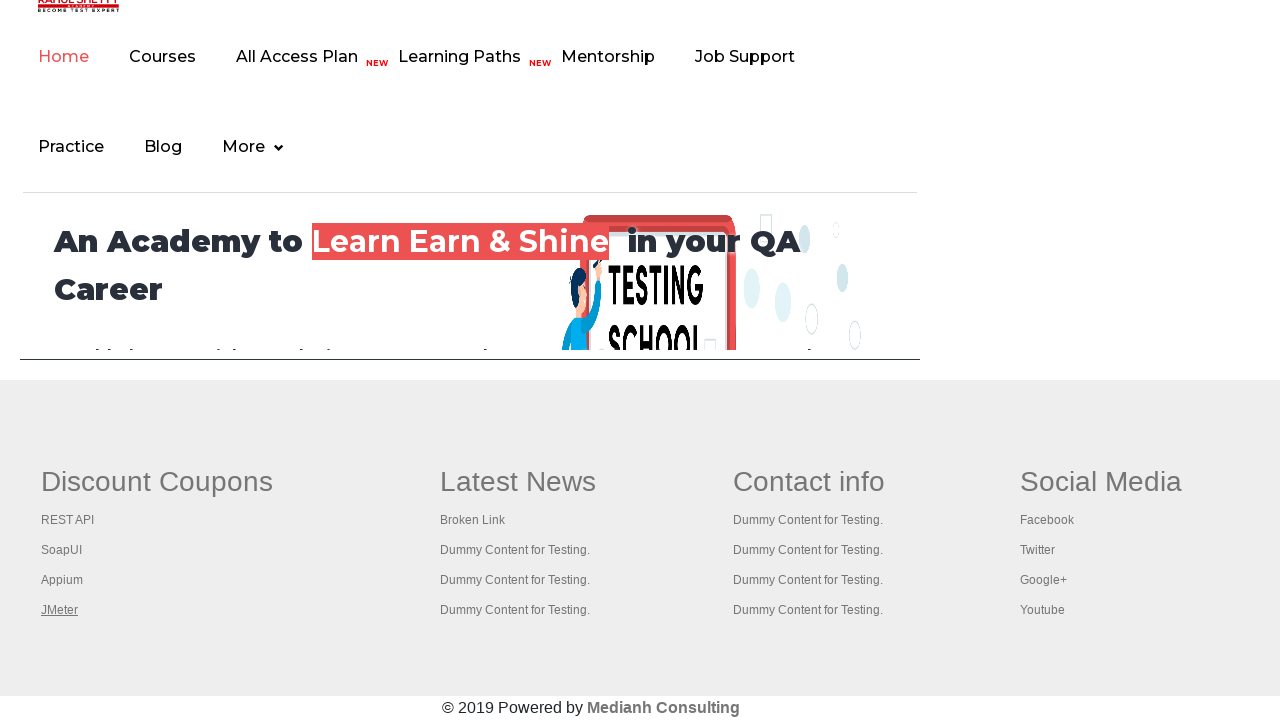

Brought tab to front
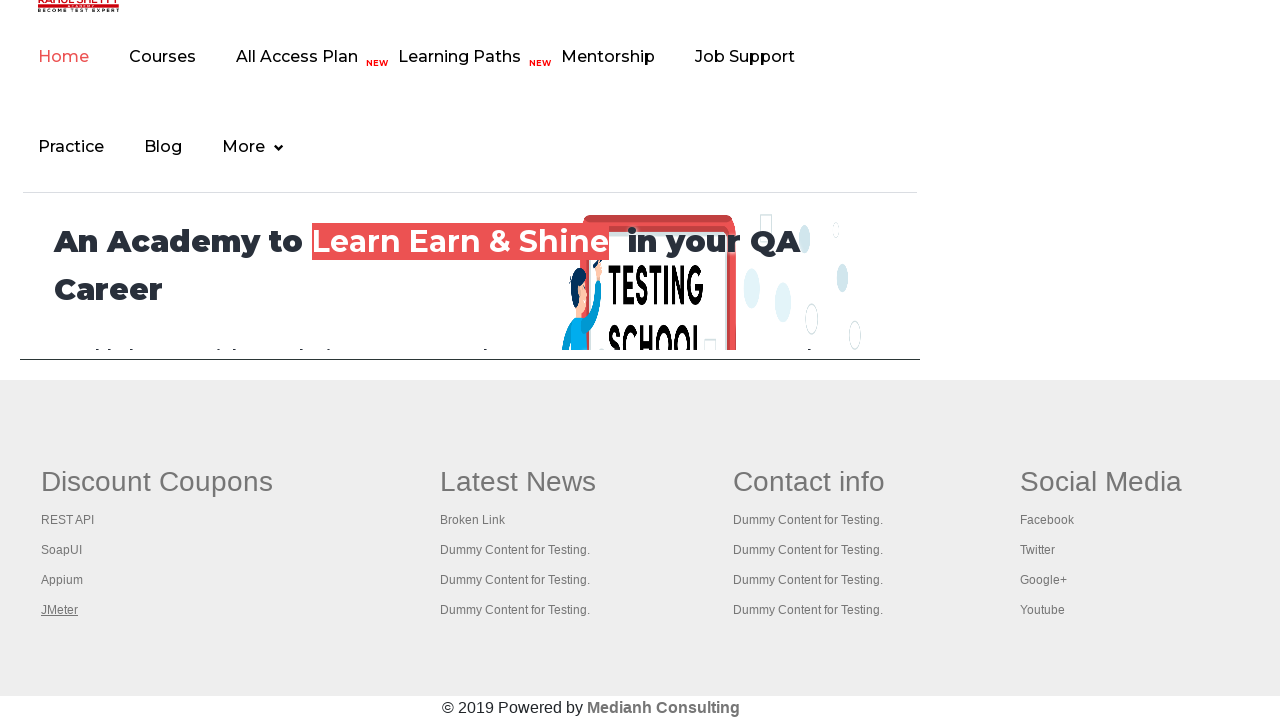

Verified tab loaded with domcontentloaded state
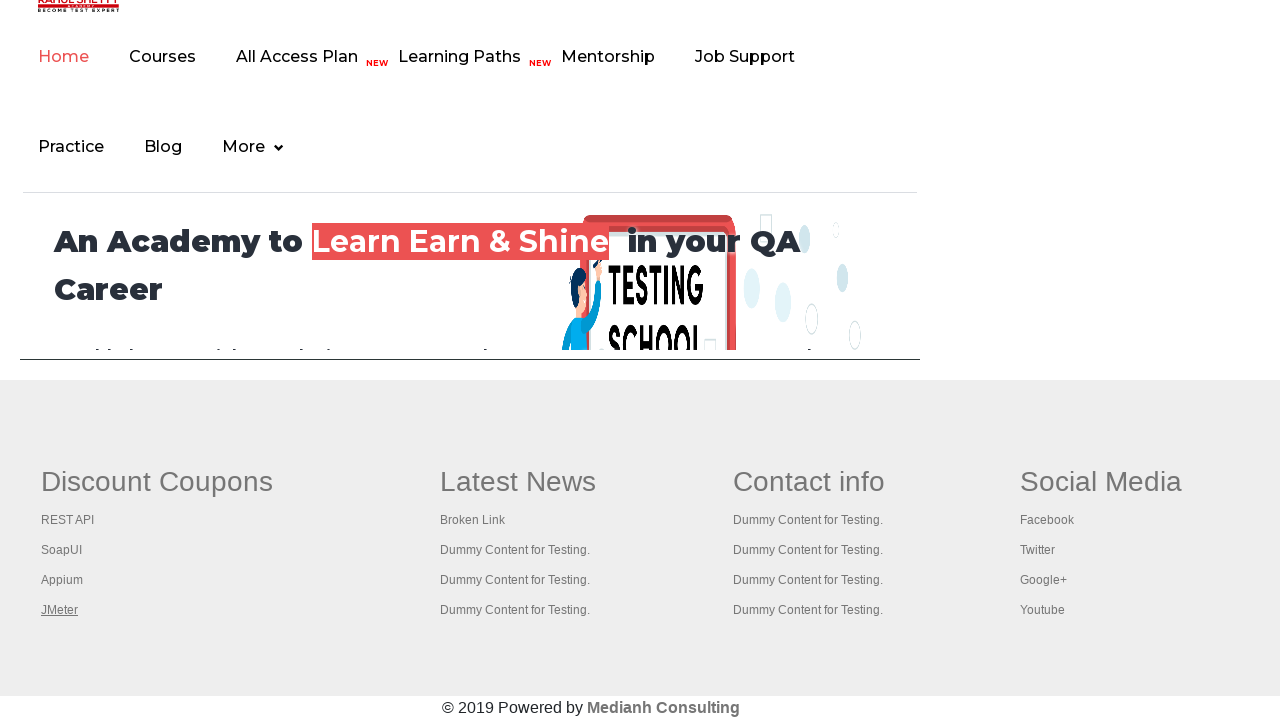

Brought tab to front
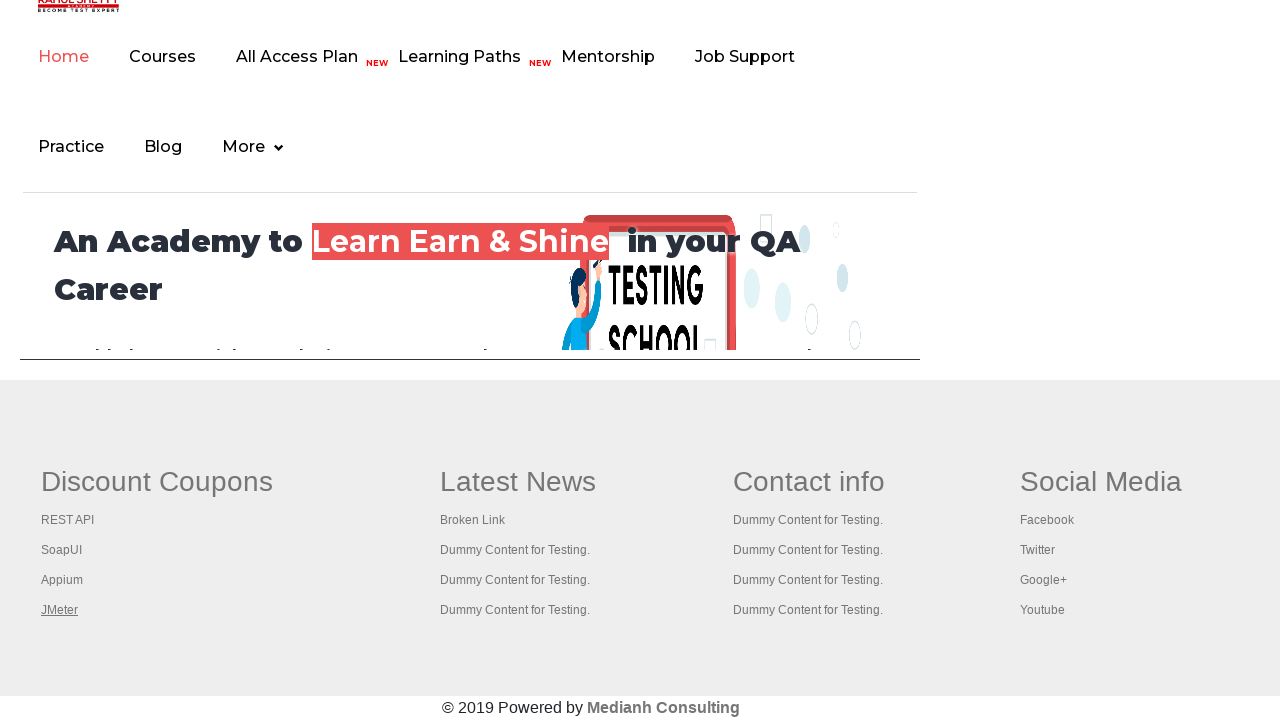

Verified tab loaded with domcontentloaded state
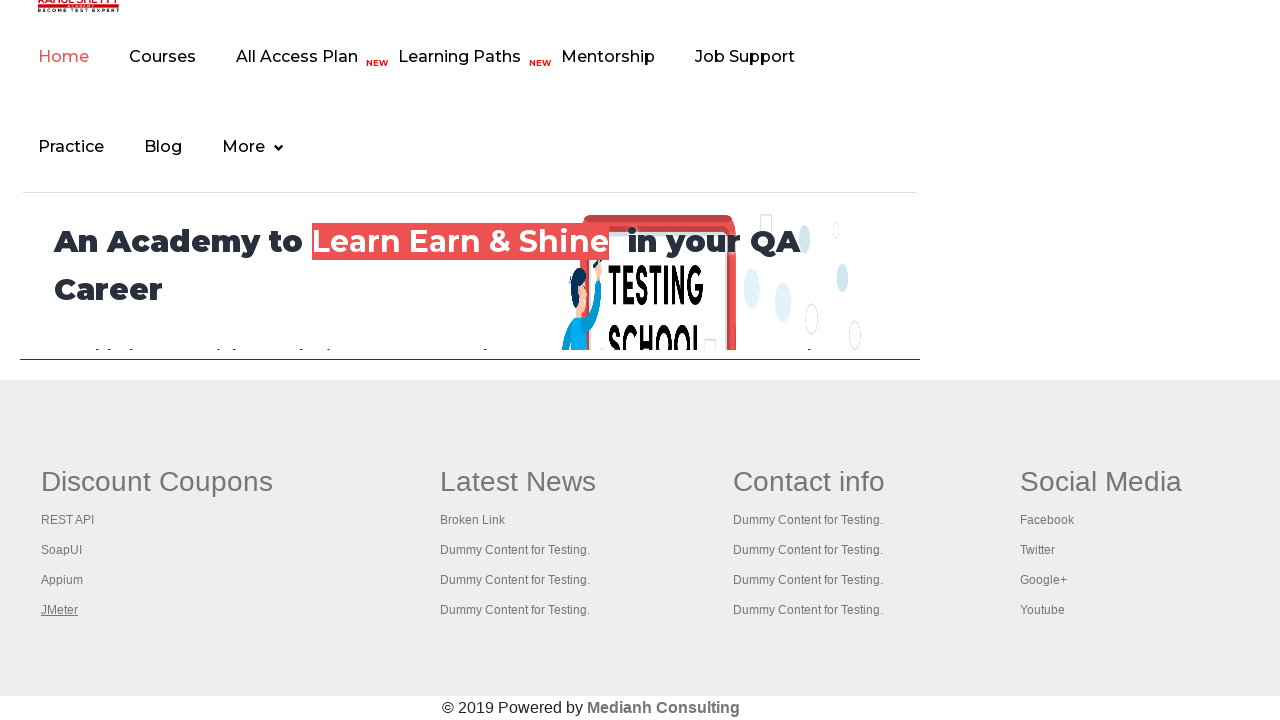

Brought tab to front
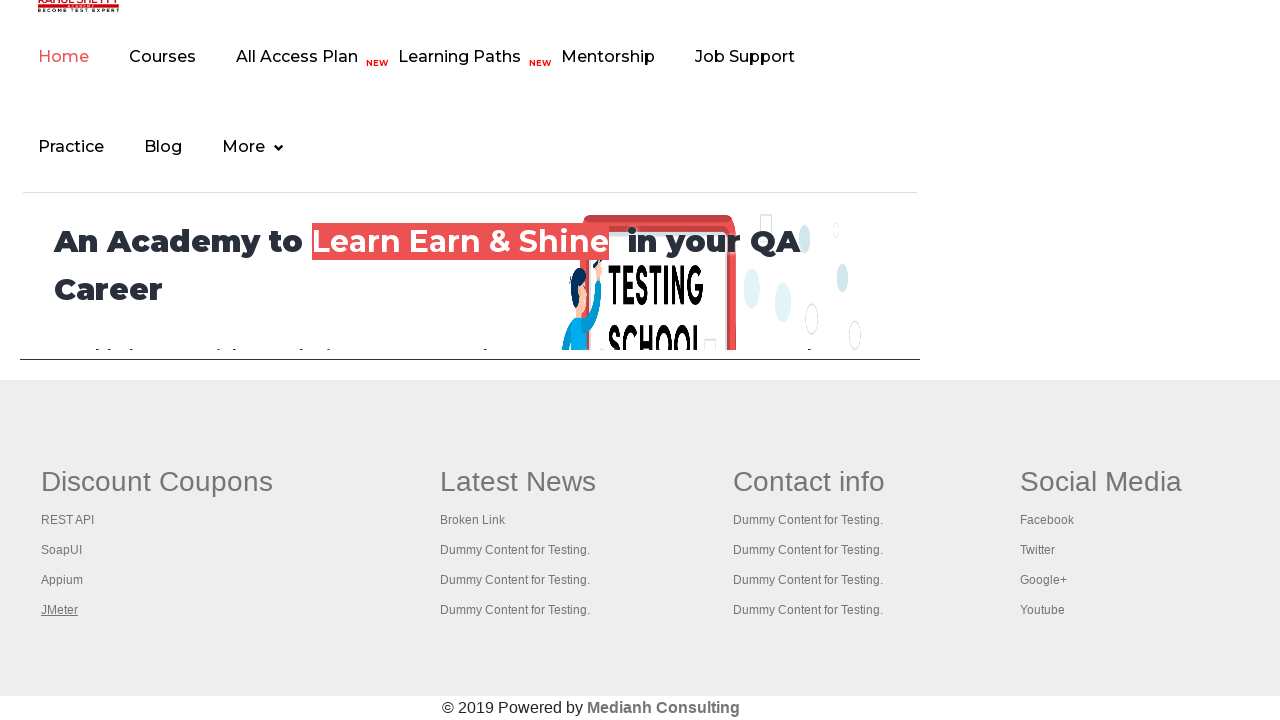

Verified tab loaded with domcontentloaded state
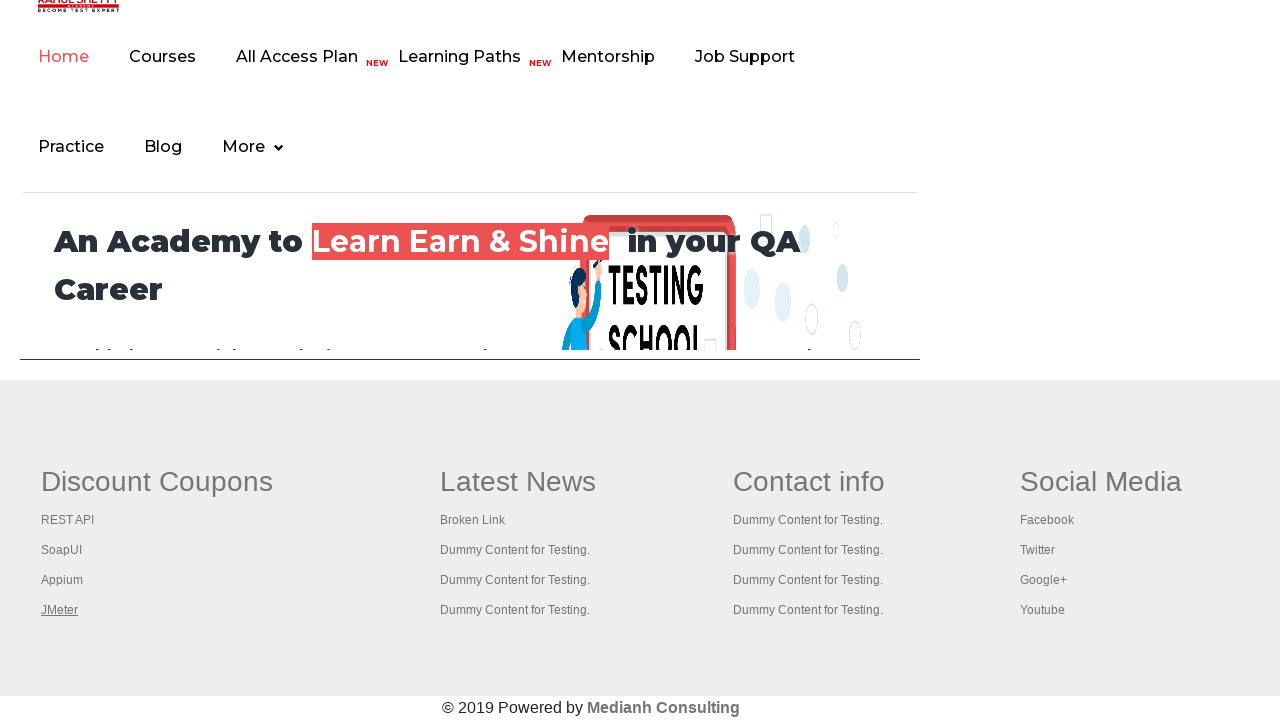

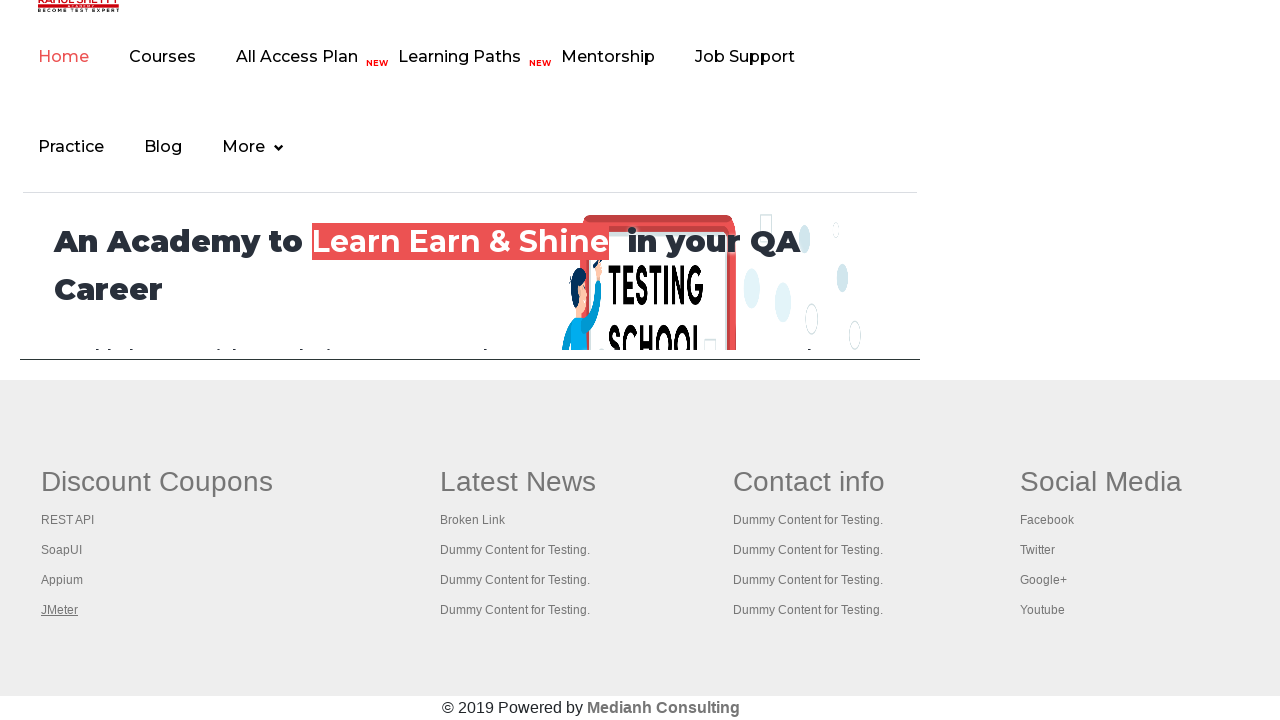